Tests browser window handling by navigating through DemoQA site, opening a new tab, verifying content in the new tab, and switching back to the original tab

Starting URL: https://demoqa.com/

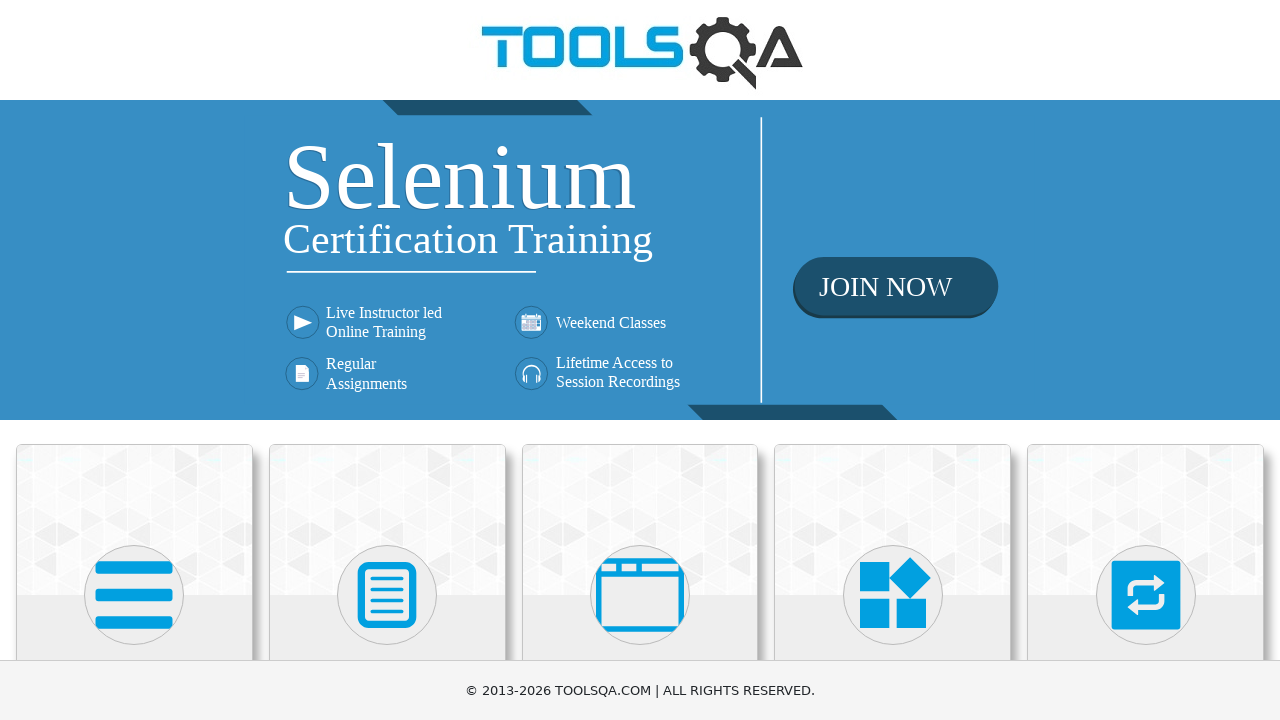

Clicked on Alerts, Frame & Windows card at (640, 520) on (//*[@class='card mt-4 top-card'])[3]
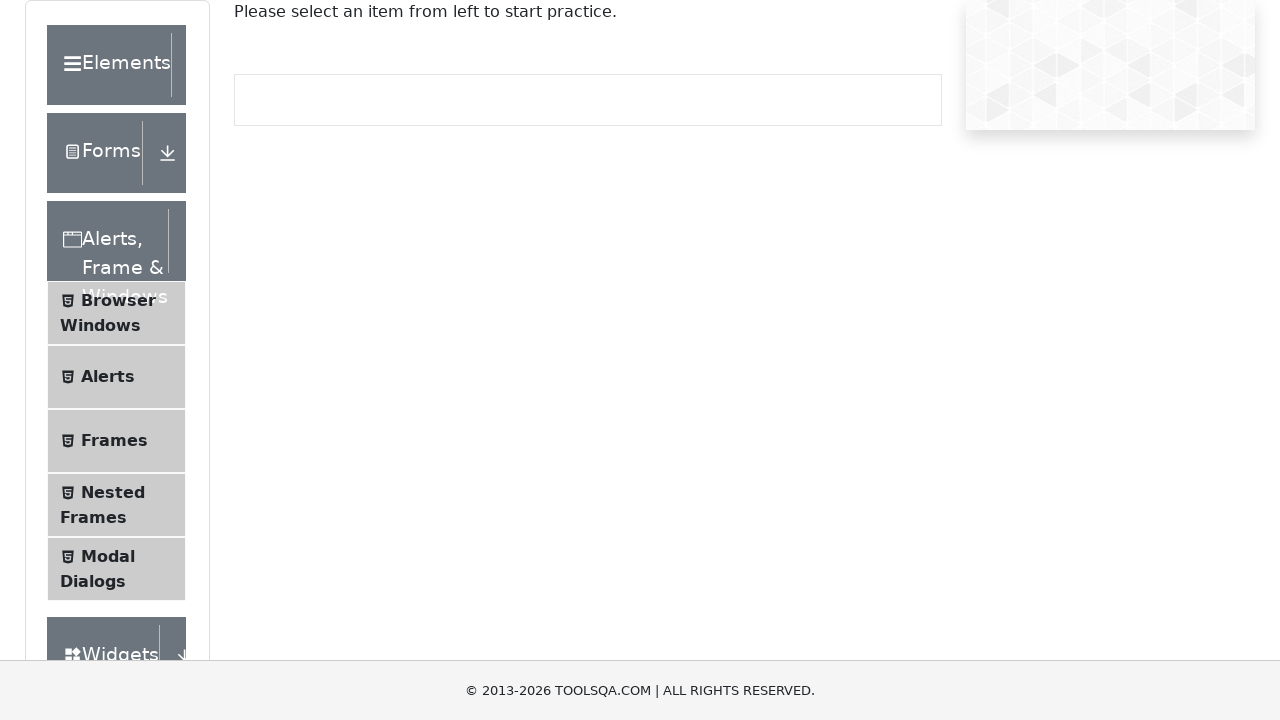

Instruction text 'Please select an item from left to start practice.' is visible
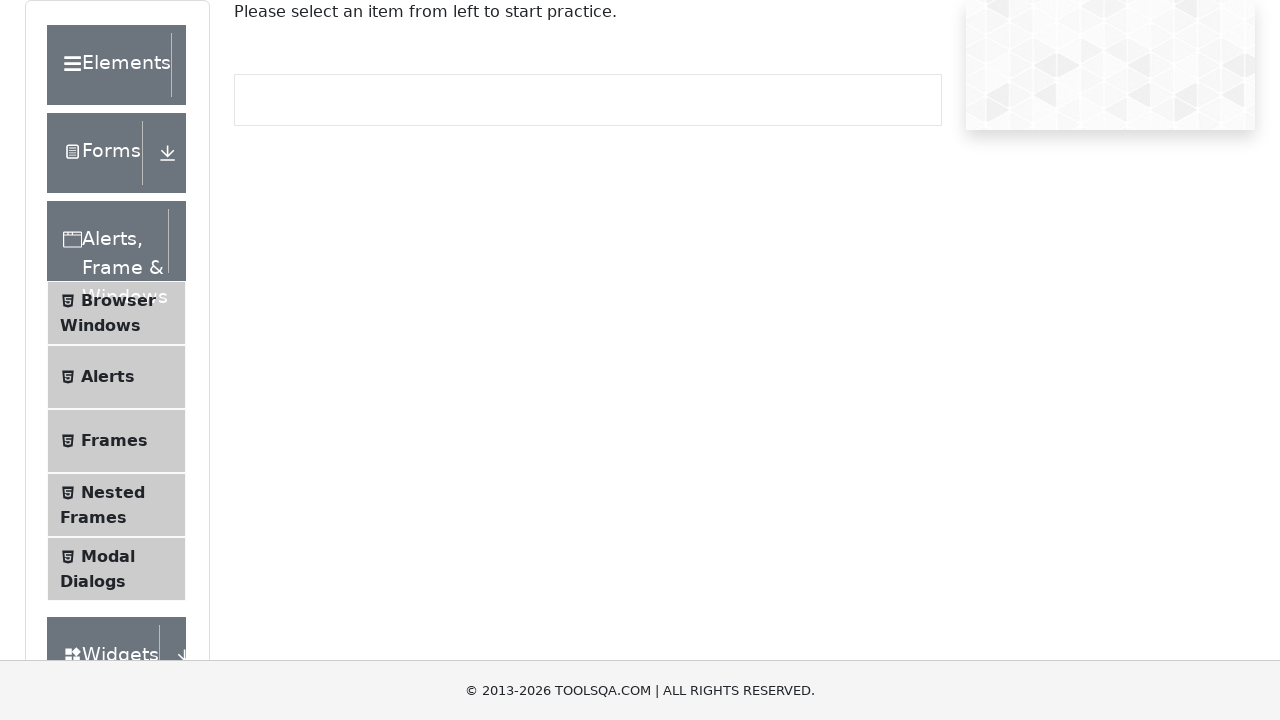

Clicked on Browser Windows menu item at (116, 313) on (//*[.='Browser Windows'])[2]
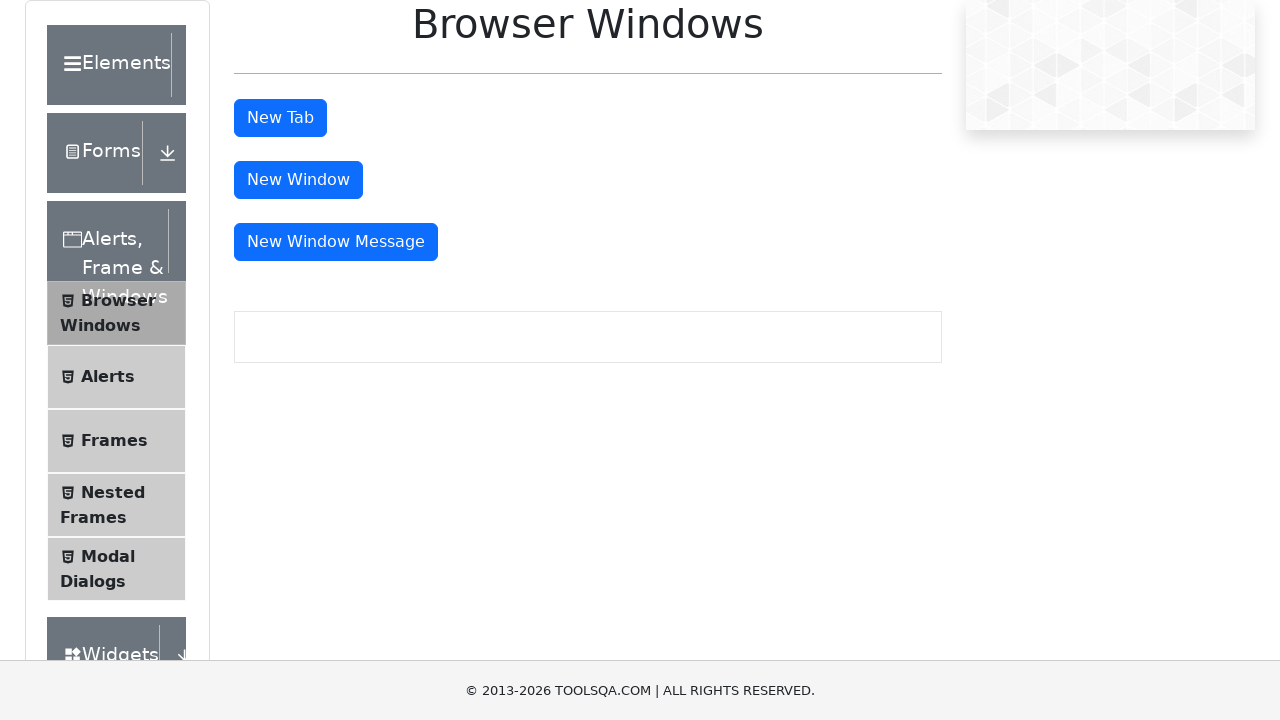

New Tab button is visible
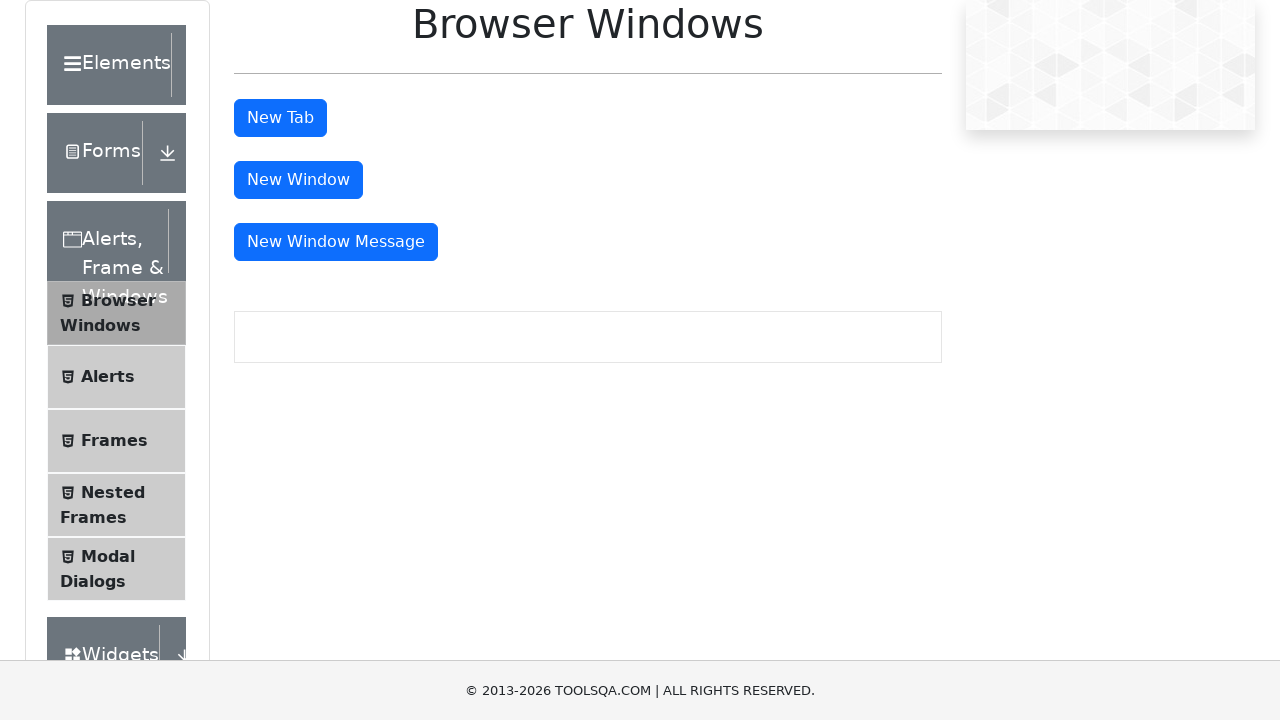

Clicked New Tab button and new tab opened at (280, 118) on xpath=//*[@id='tabButton']
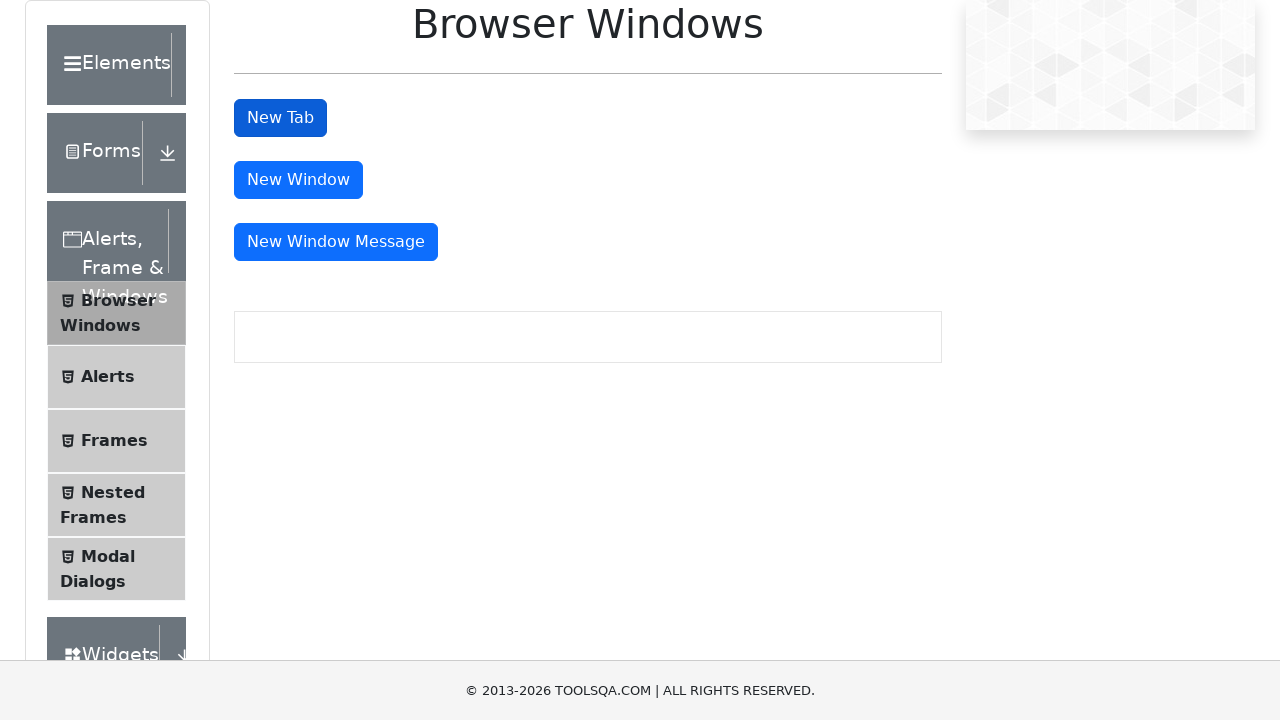

Switched to new tab and verified h1 element is present
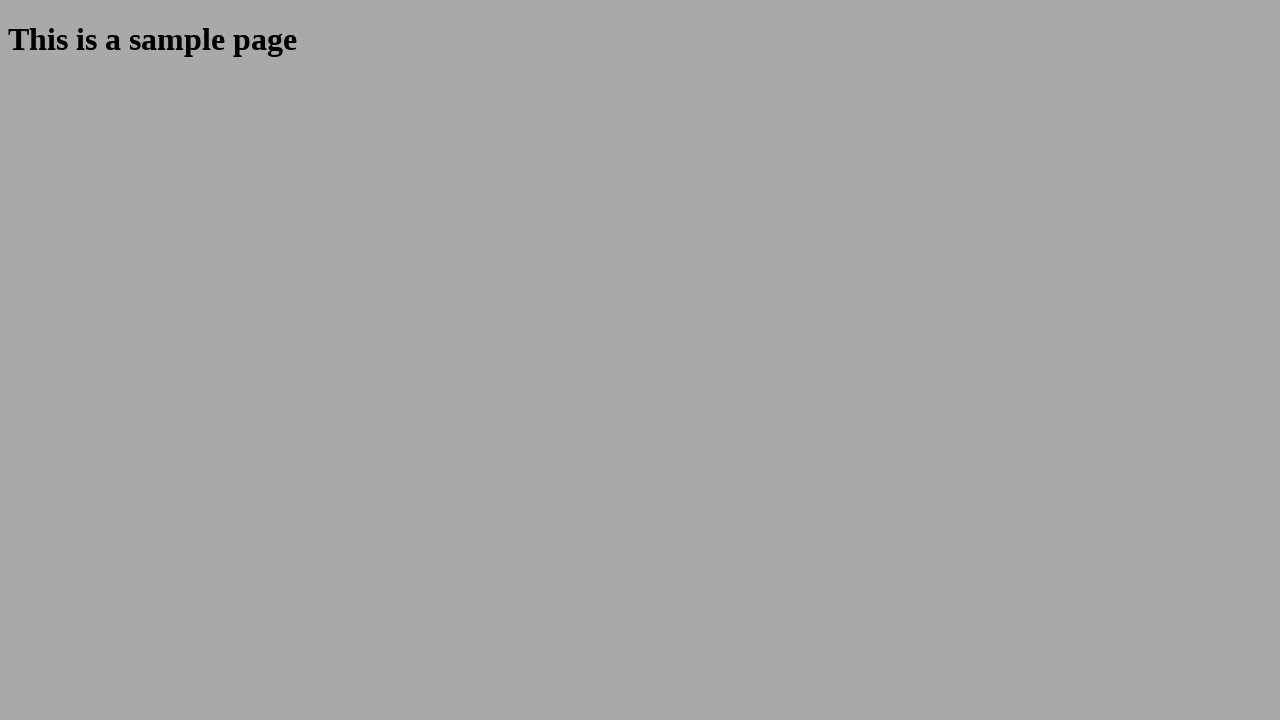

Switched back to original tab and verified New Tab button is still visible
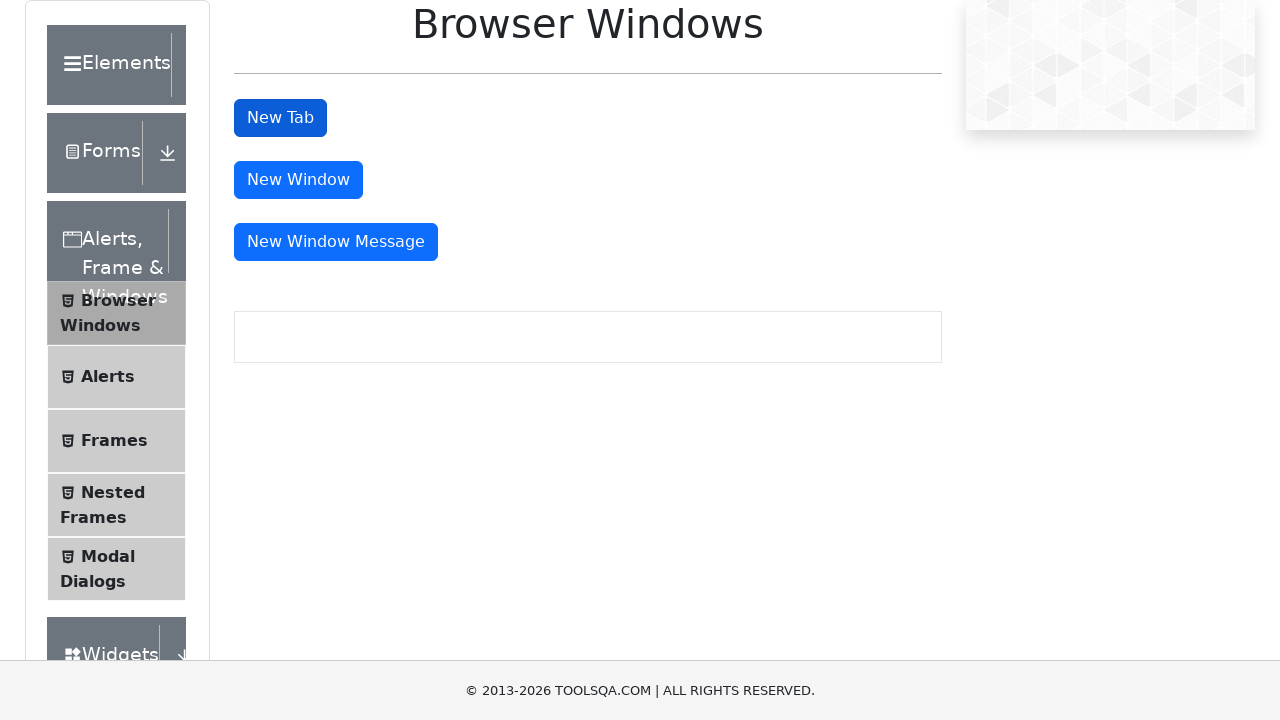

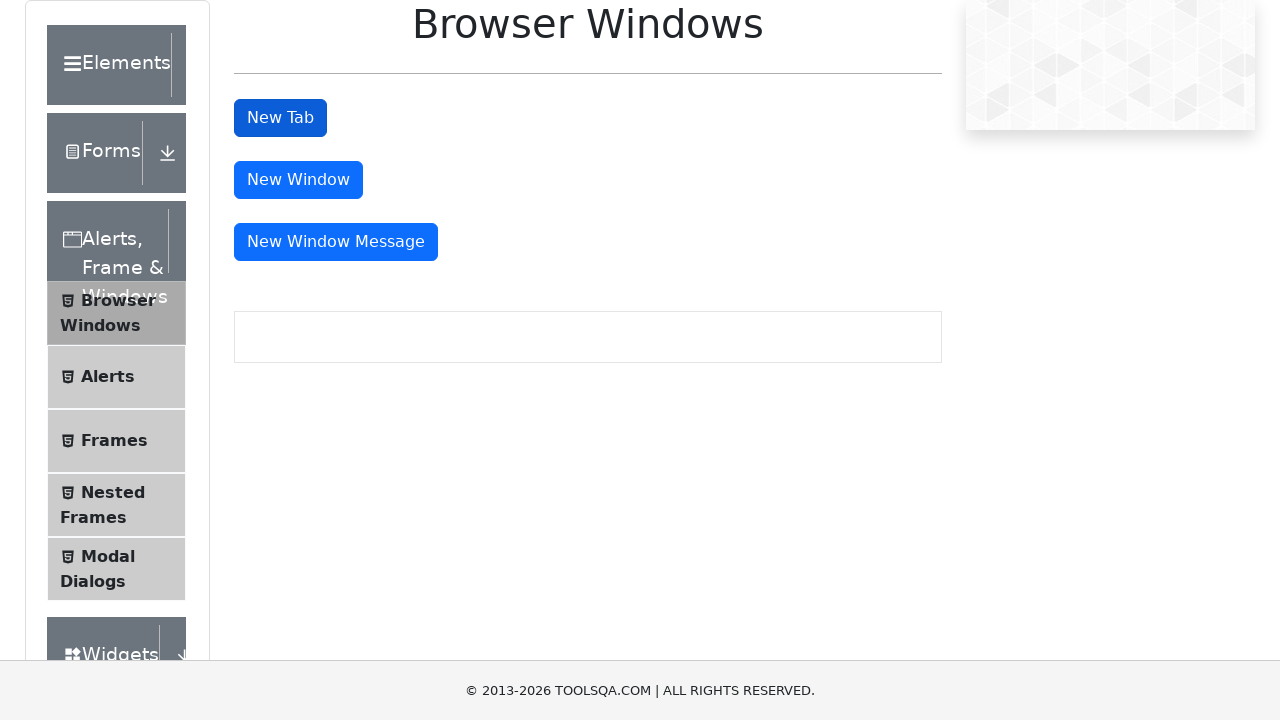